Navigates to the National Bank of Moldova website and clicks on the Media link in the navigation

Starting URL: https://www.bnm.md/

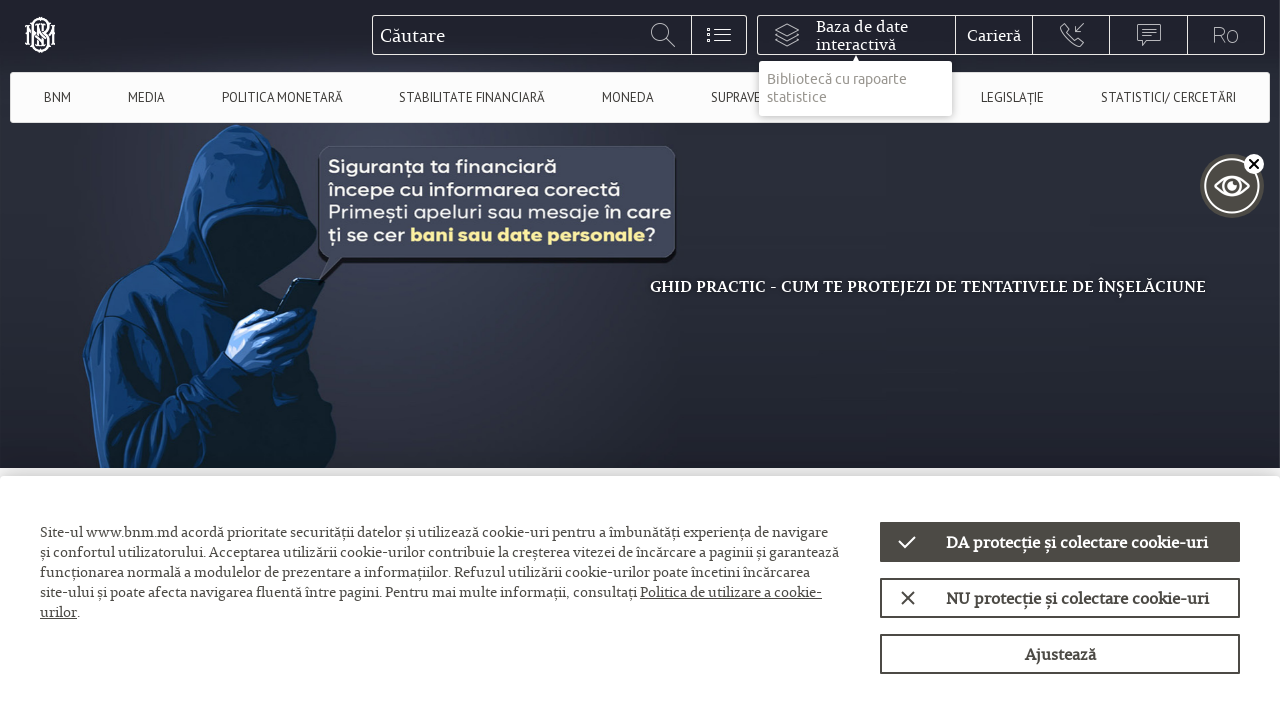

Navigated to National Bank of Moldova website
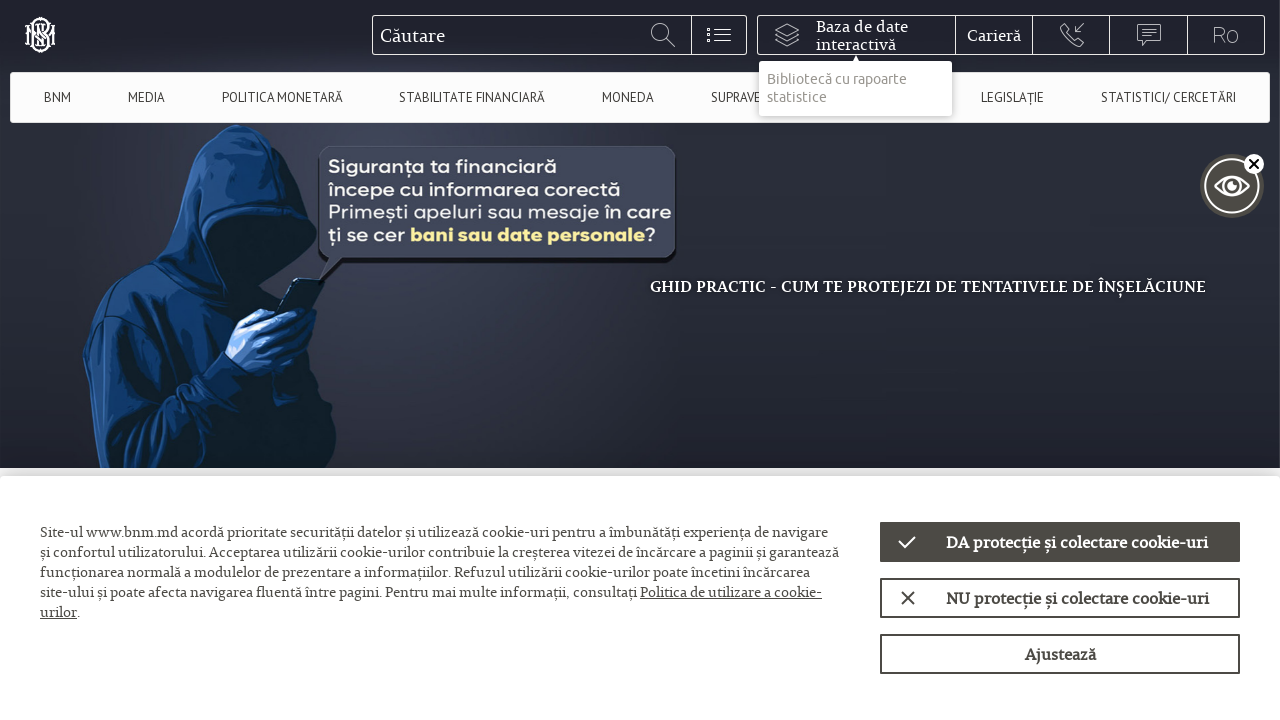

Clicked on Media link in navigation at (146, 98) on xpath=//a[contains(text(),'Media')]
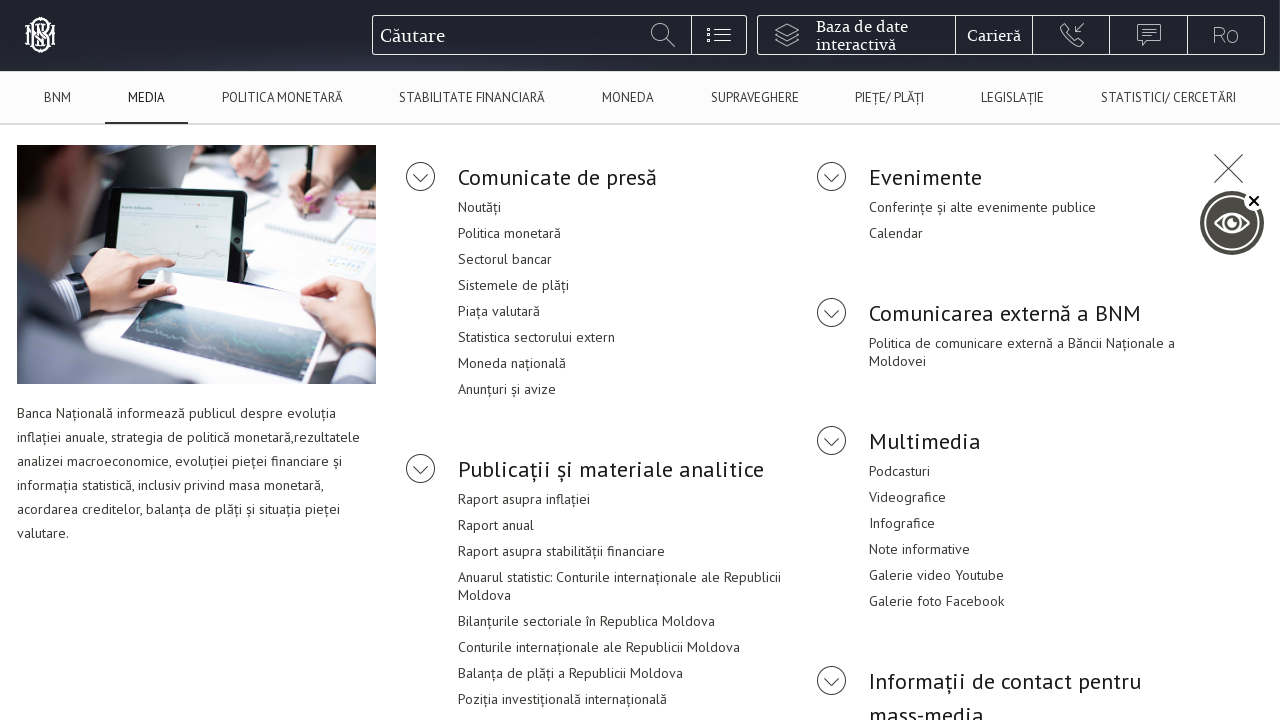

Media page loaded and network idle
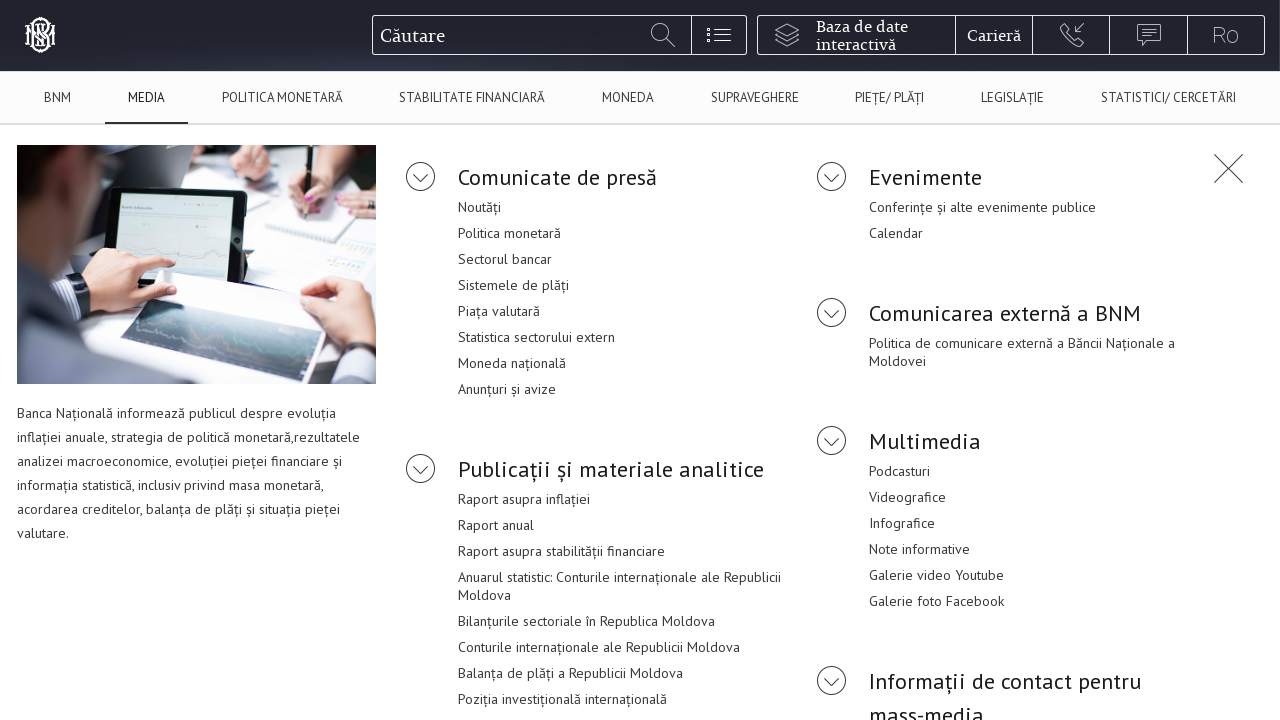

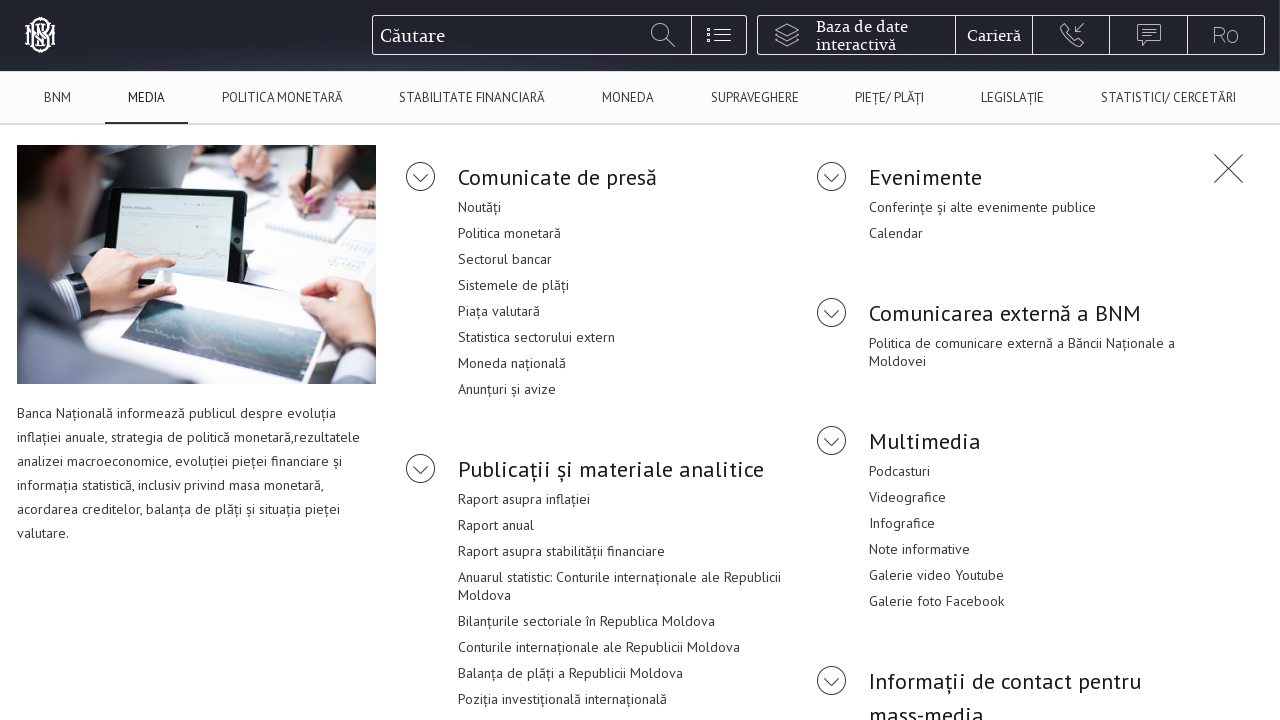